Tests clearing the complete state of all items by checking and then unchecking the toggle all checkbox

Starting URL: https://demo.playwright.dev/todomvc

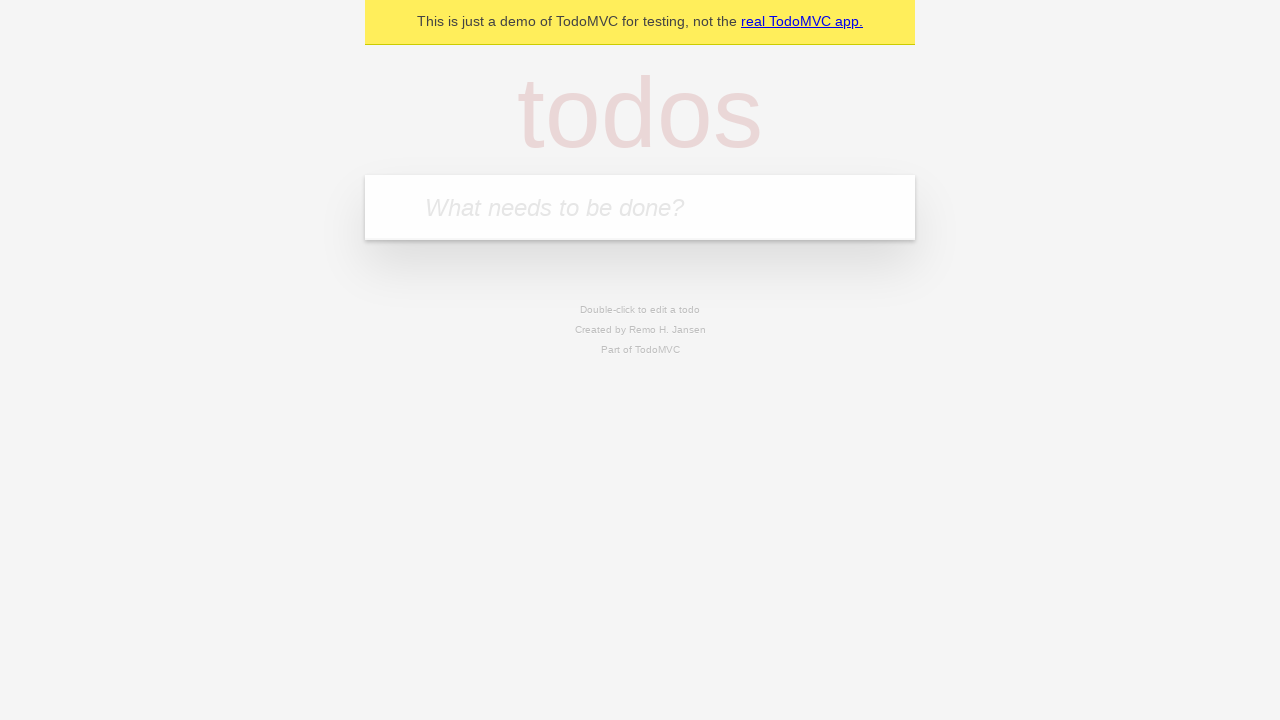

Filled todo input field with 'buy some cheese' on internal:attr=[placeholder="What needs to be done?"i]
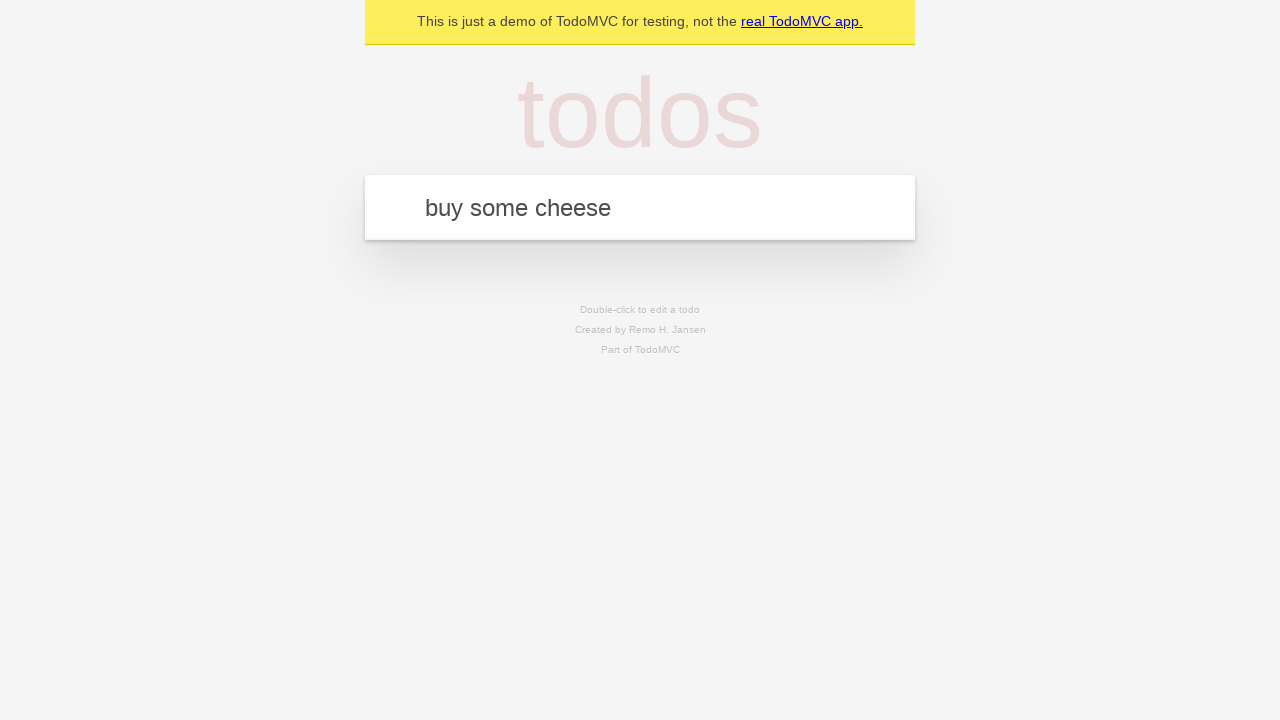

Pressed Enter to add todo 'buy some cheese' on internal:attr=[placeholder="What needs to be done?"i]
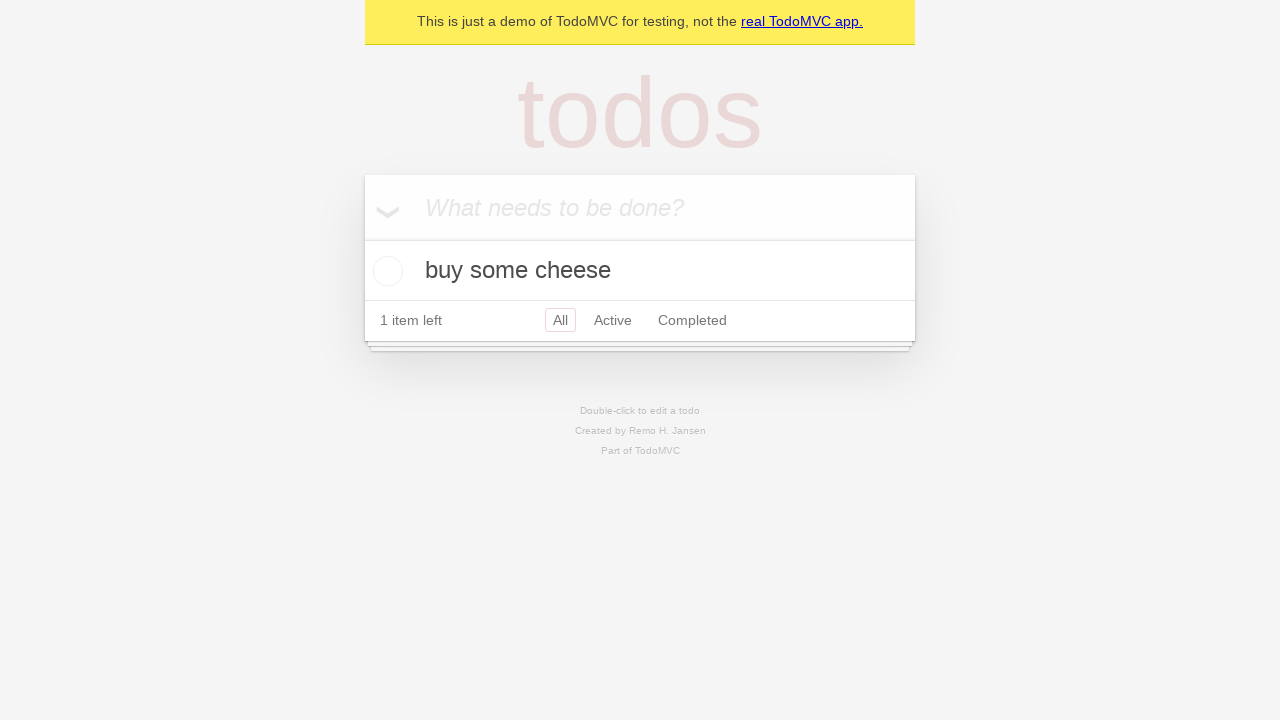

Filled todo input field with 'feed the cat' on internal:attr=[placeholder="What needs to be done?"i]
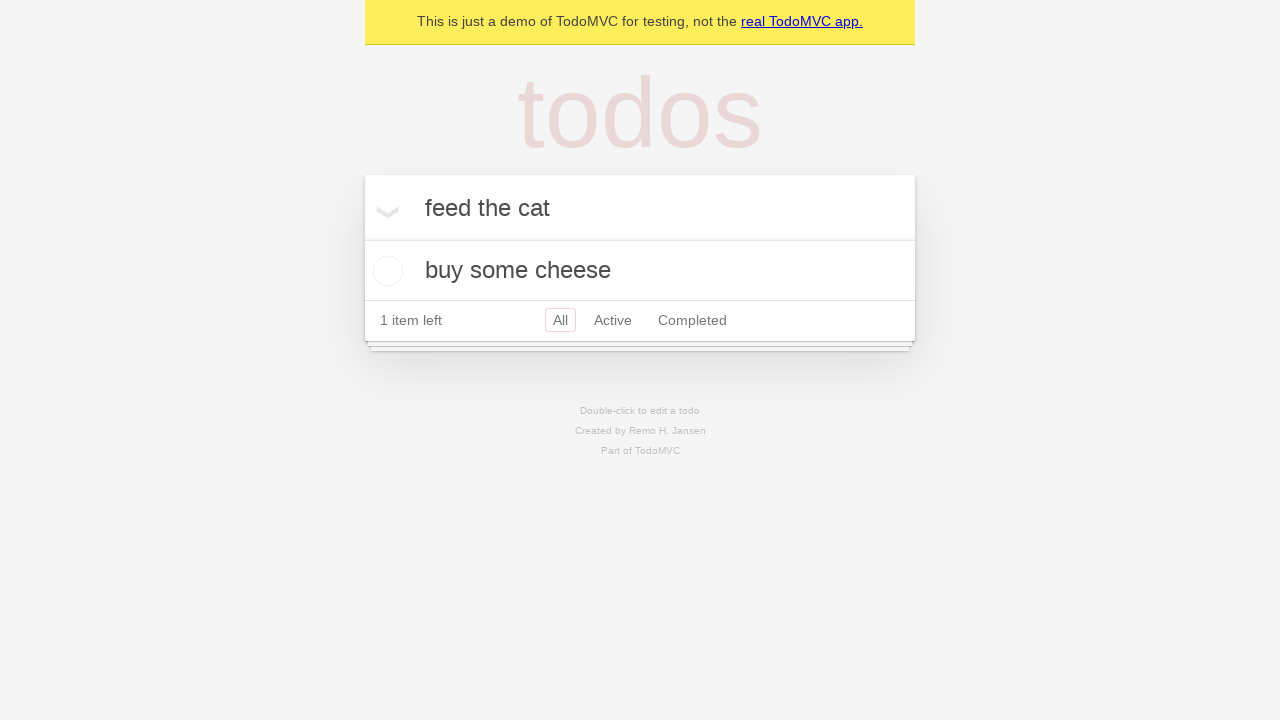

Pressed Enter to add todo 'feed the cat' on internal:attr=[placeholder="What needs to be done?"i]
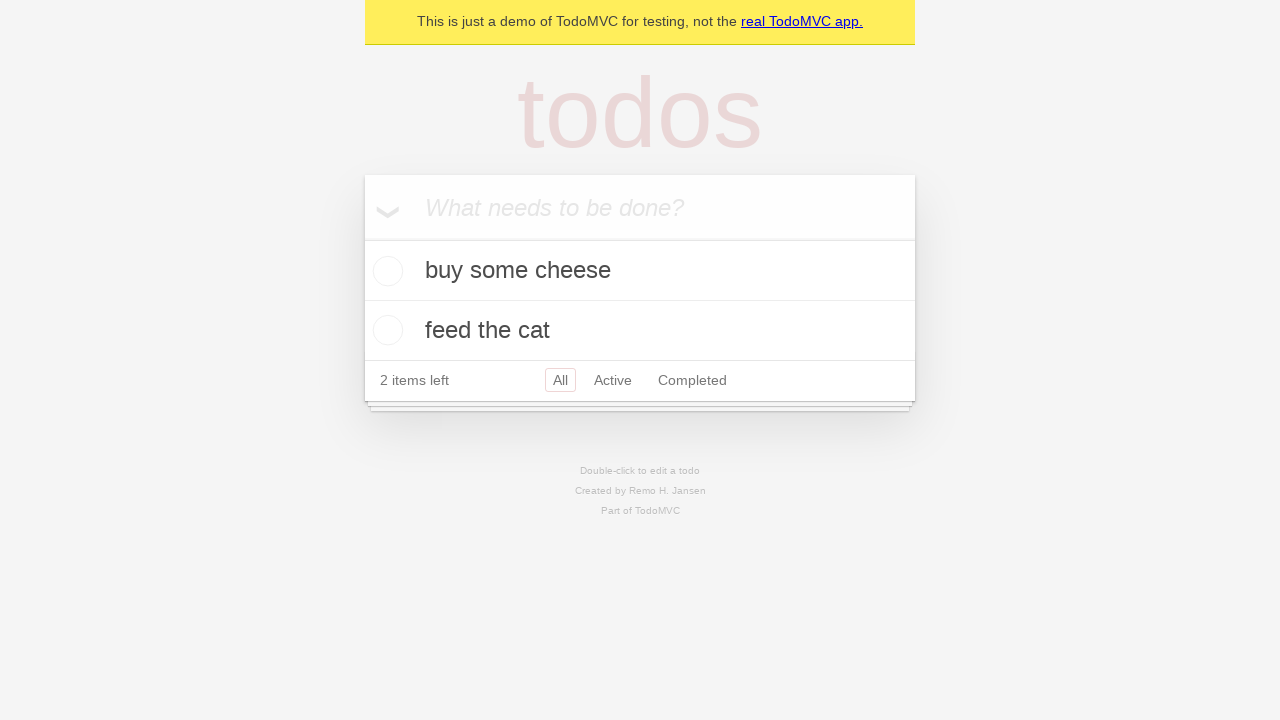

Filled todo input field with 'book a doctors appointment' on internal:attr=[placeholder="What needs to be done?"i]
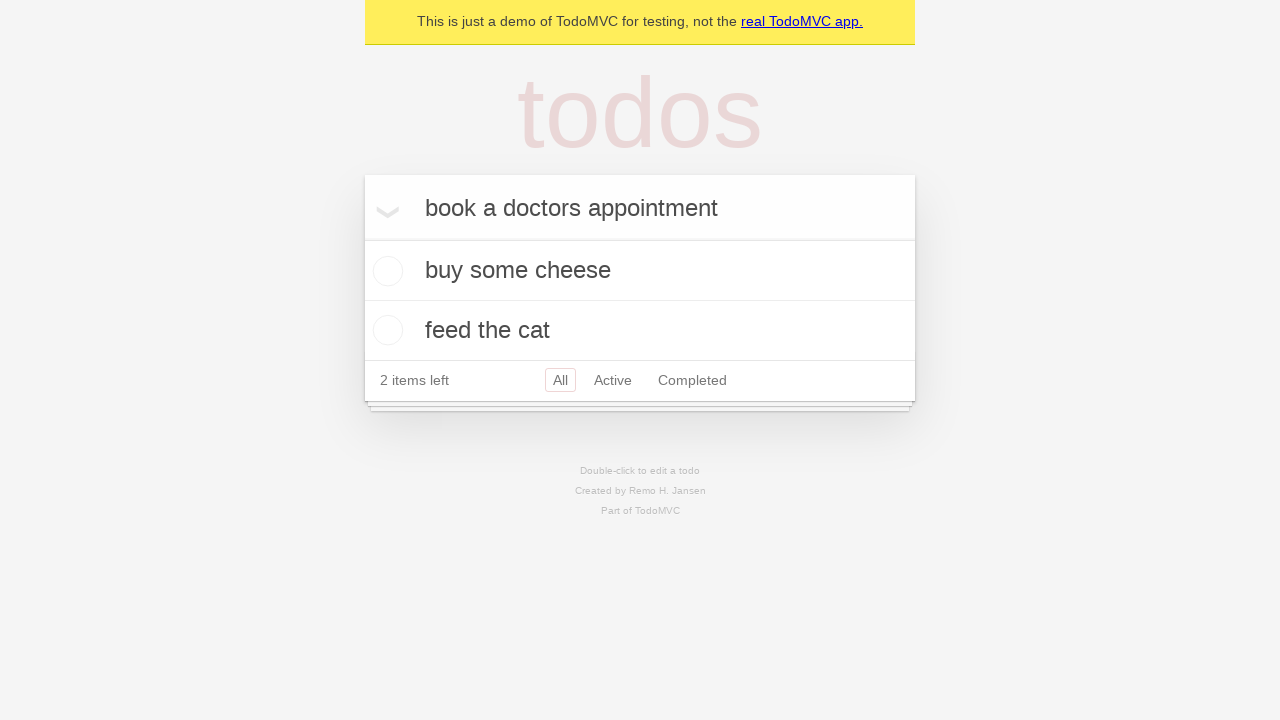

Pressed Enter to add todo 'book a doctors appointment' on internal:attr=[placeholder="What needs to be done?"i]
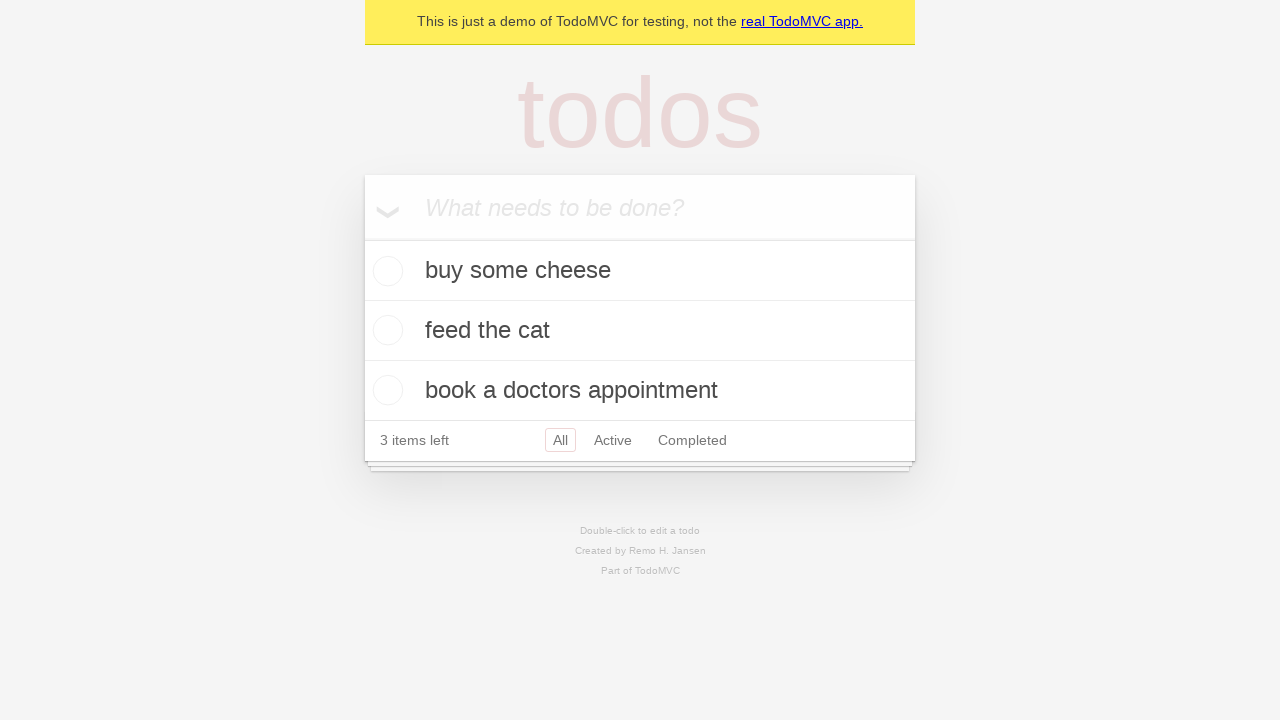

All three todo items have loaded
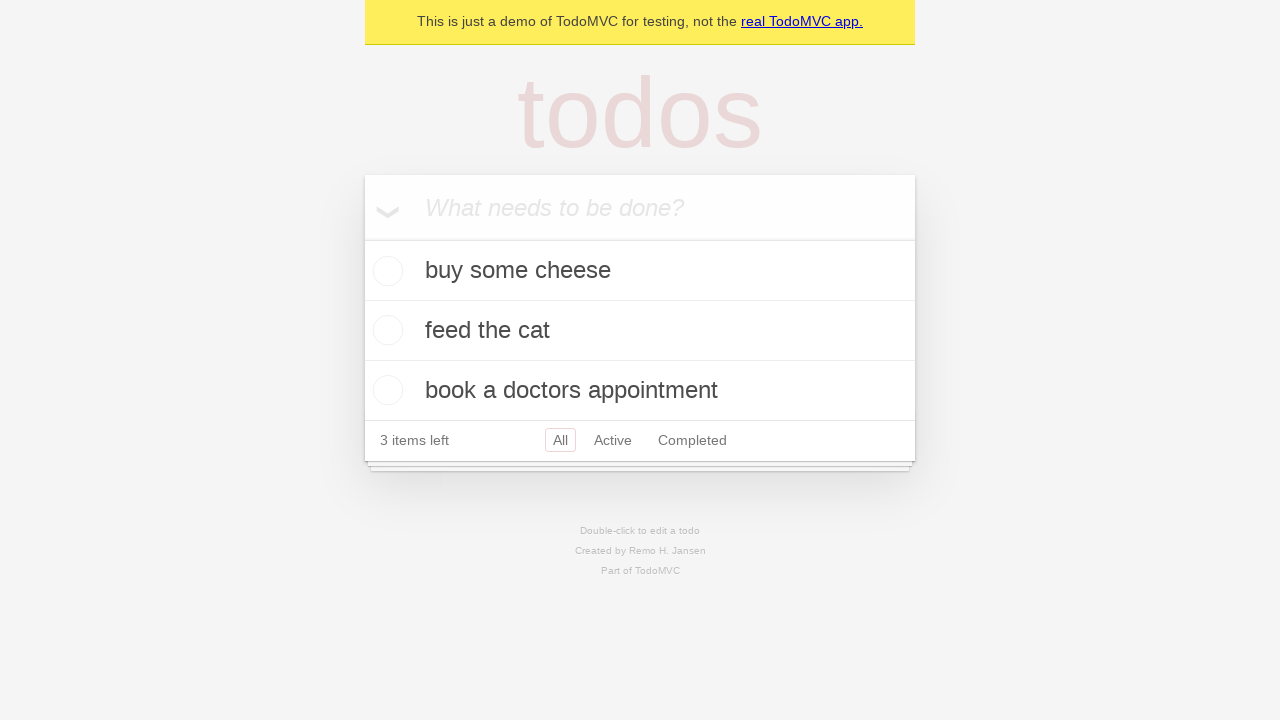

Checked 'Mark all as complete' toggle to mark all items as complete at (362, 238) on internal:label="Mark all as complete"i
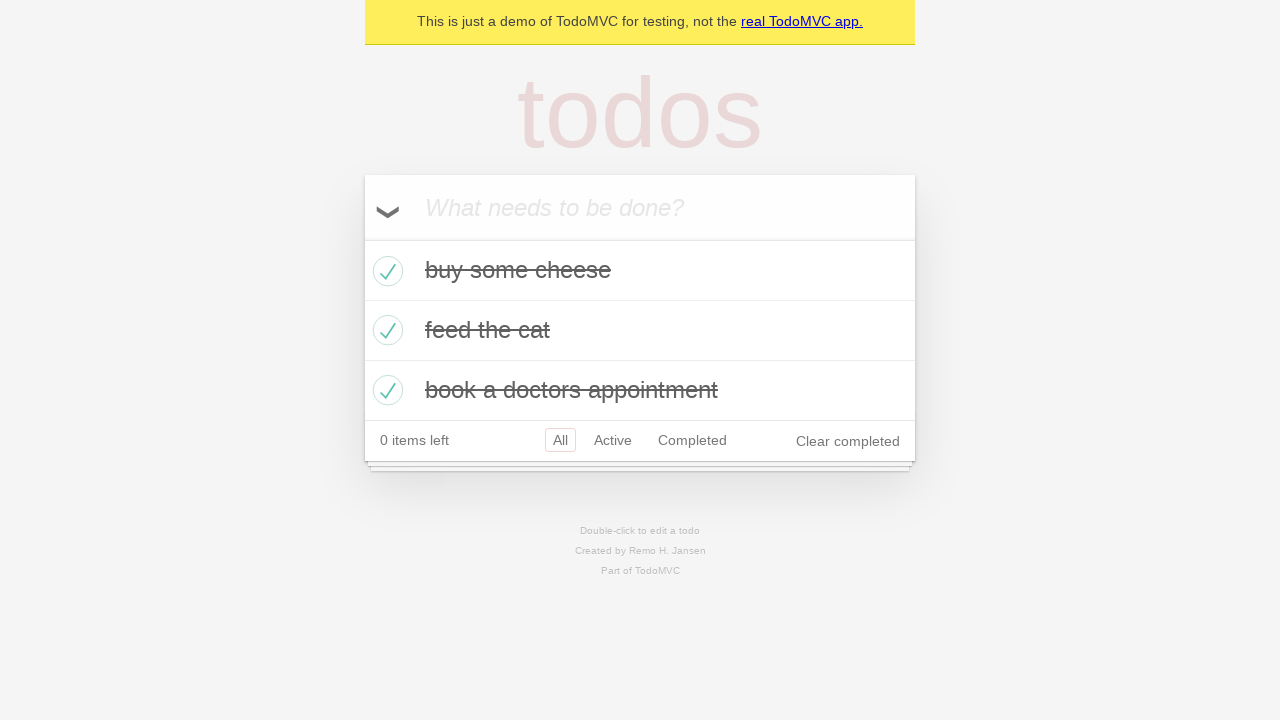

Unchecked 'Mark all as complete' toggle to clear complete state of all items at (362, 238) on internal:label="Mark all as complete"i
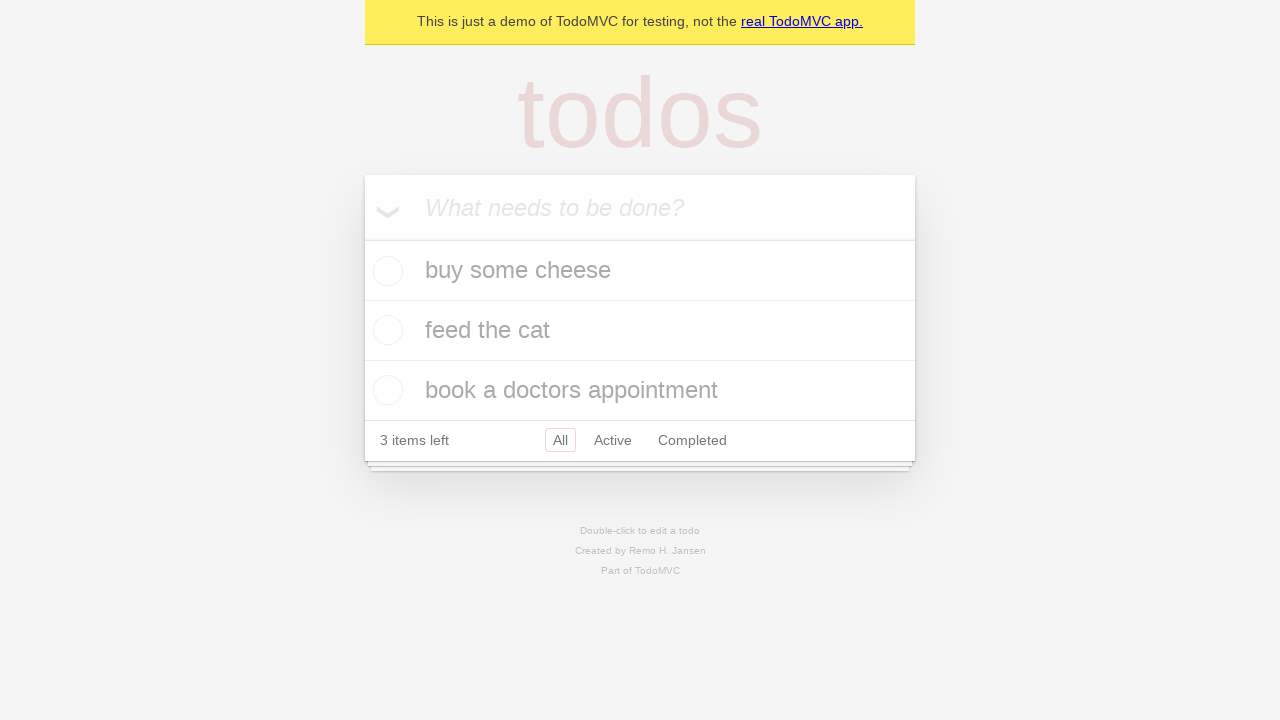

Waited for UI to reflect uncompleted state
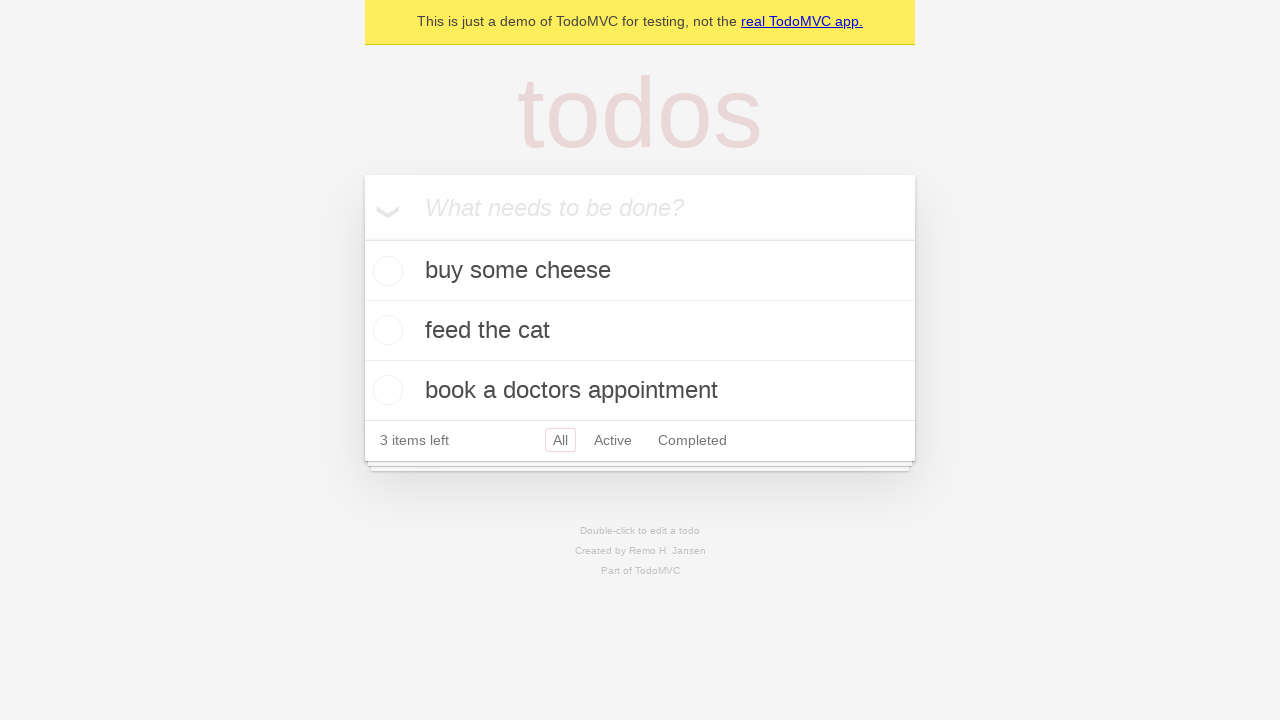

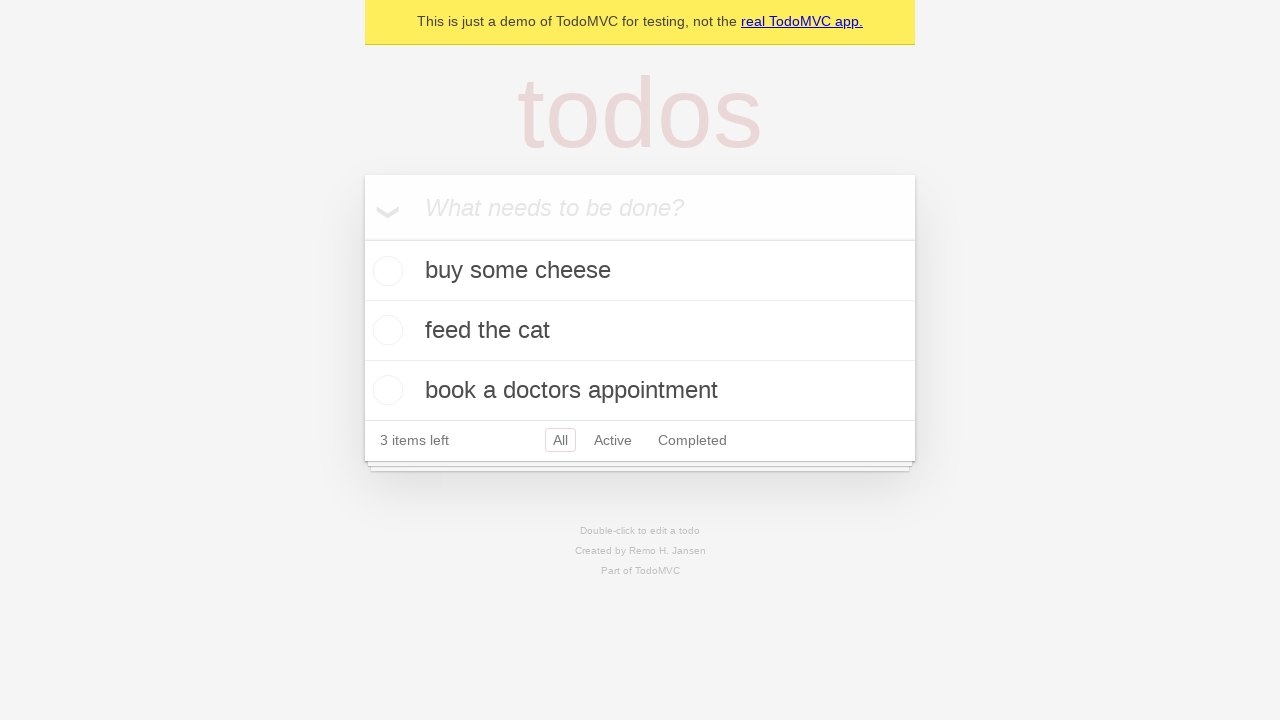